Tests the forgot password functionality by entering an email with an incorrect domain format and verifying that an appropriate error message is displayed.

Starting URL: https://app.ckcapital.co.uk/signin

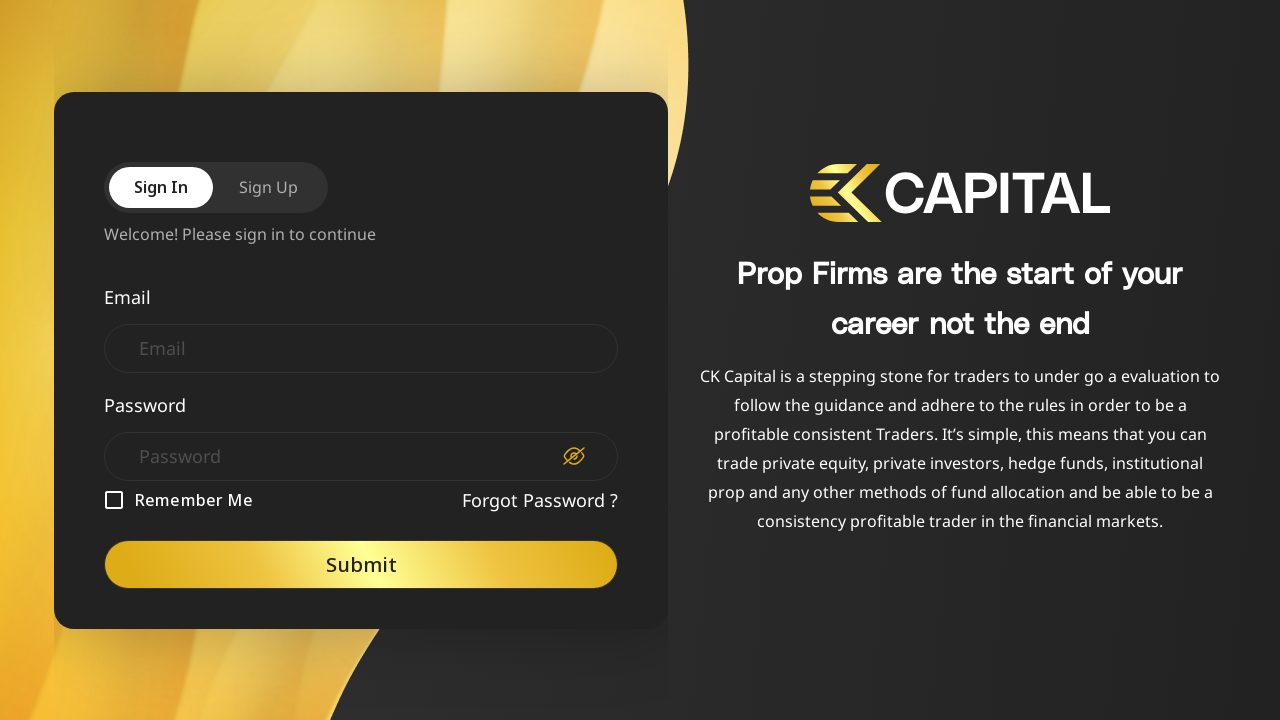

Waited for 'Forgot Password?' link to be visible
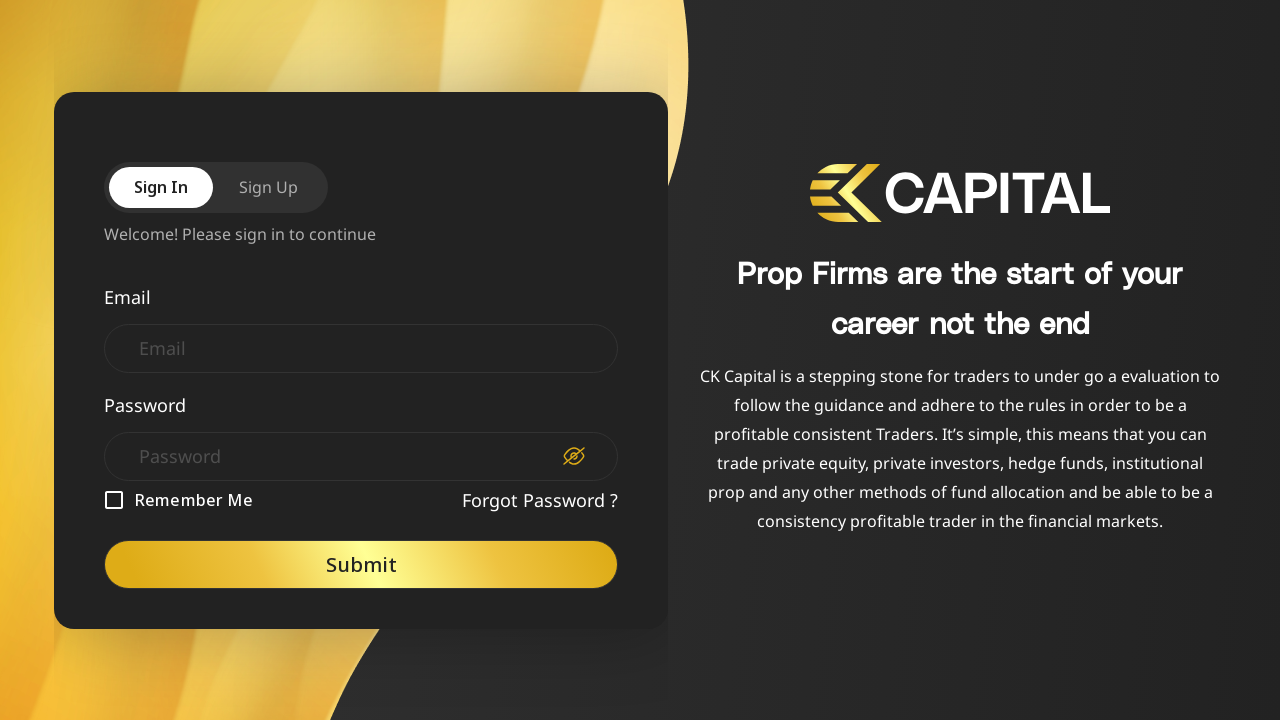

Clicked 'Forgot Password?' link at (540, 500) on xpath=//label[normalize-space()='Forgot Password ?']
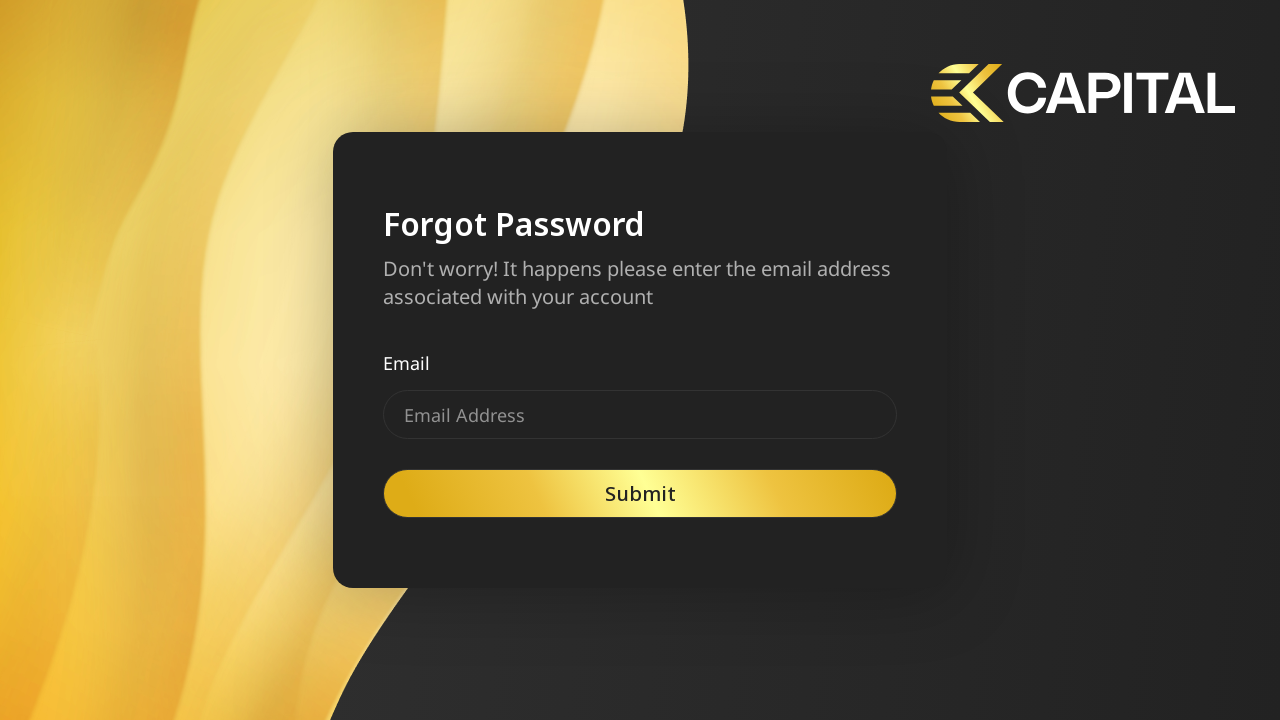

Forgot password form loaded and email input field is visible
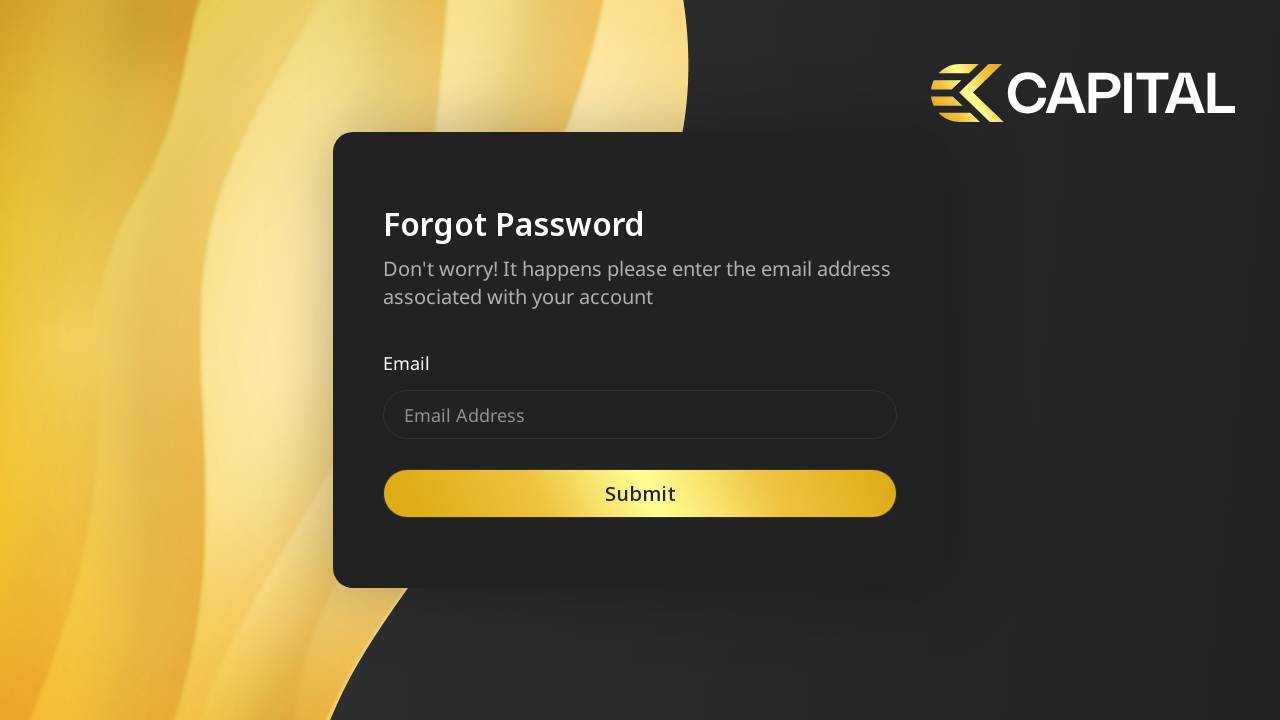

Entered email with incorrect domain format 'Shubham@codesis.i' on input#email
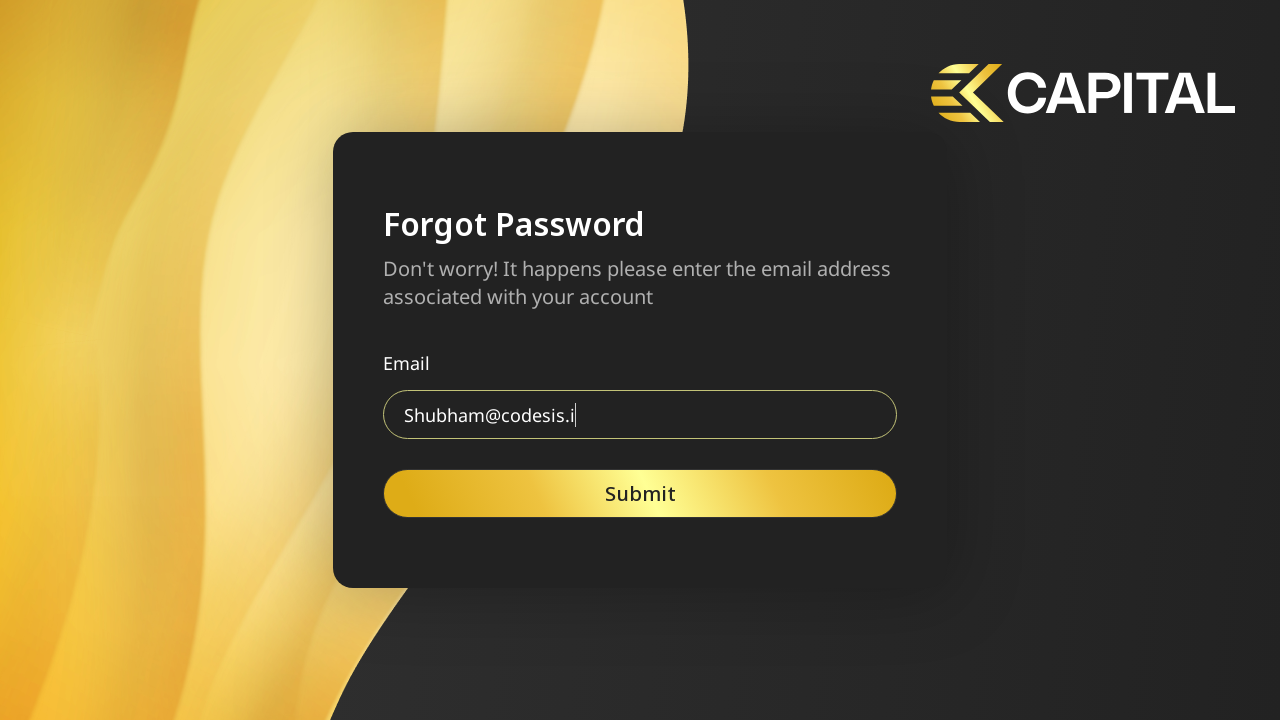

Clicked Submit button at (640, 494) on xpath=//button[normalize-space()='Submit']
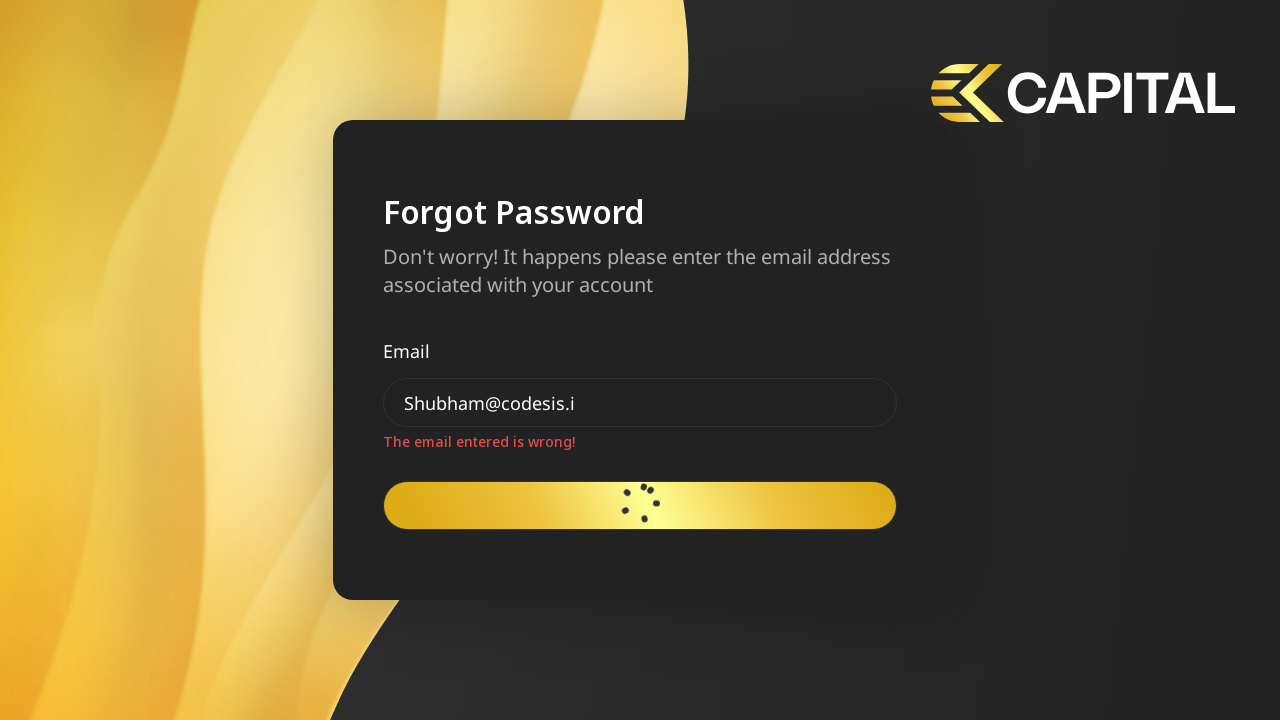

Error message modal appeared
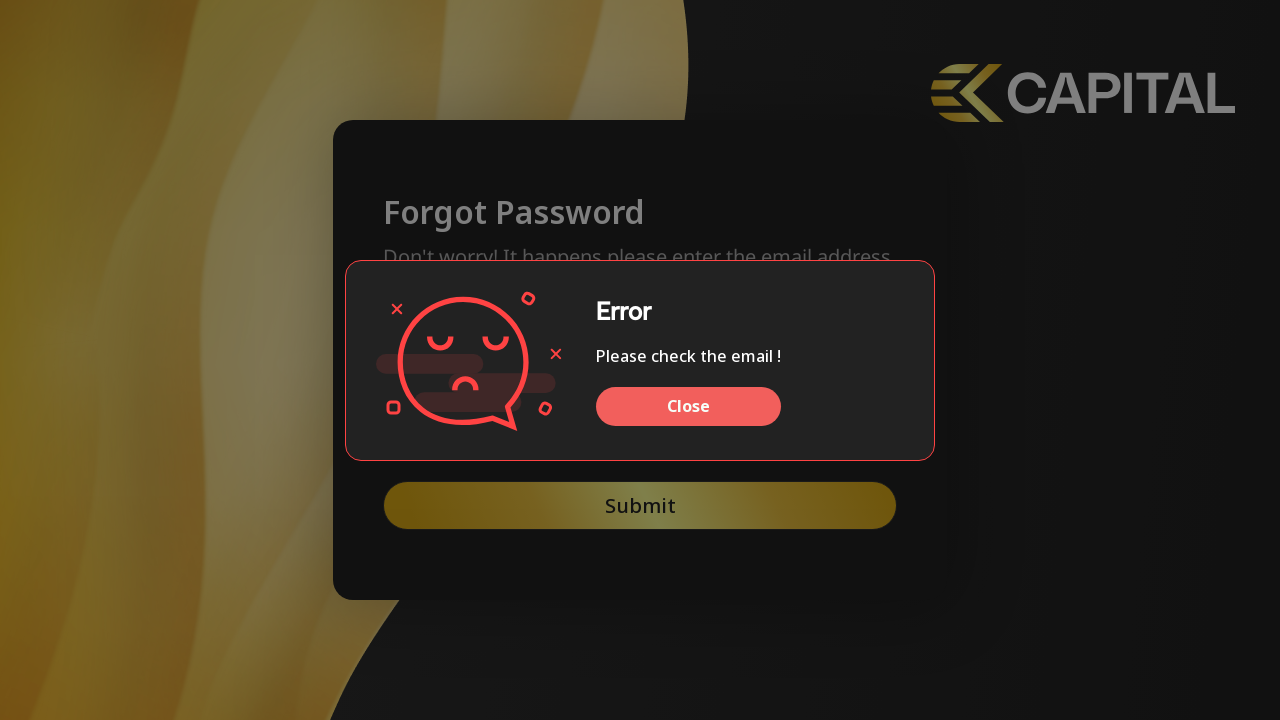

Retrieved error message text: 'Please check the email !'
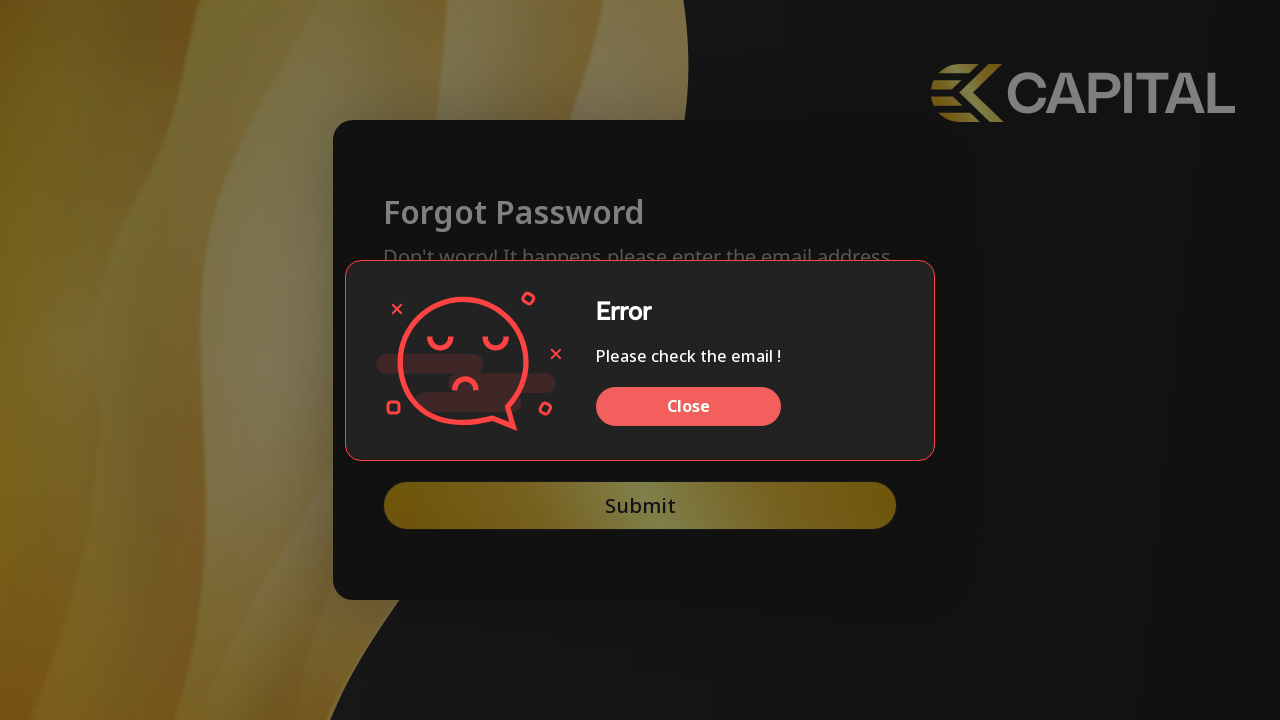

Verified error message contains 'please check the email'
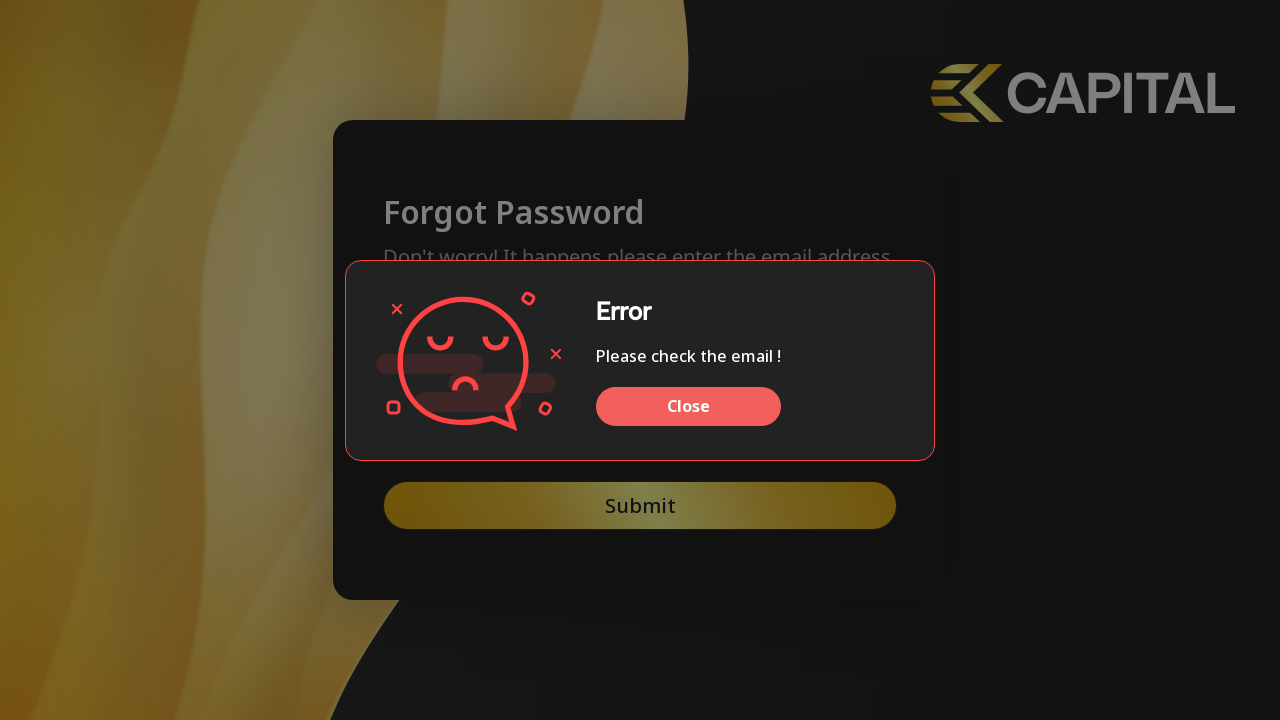

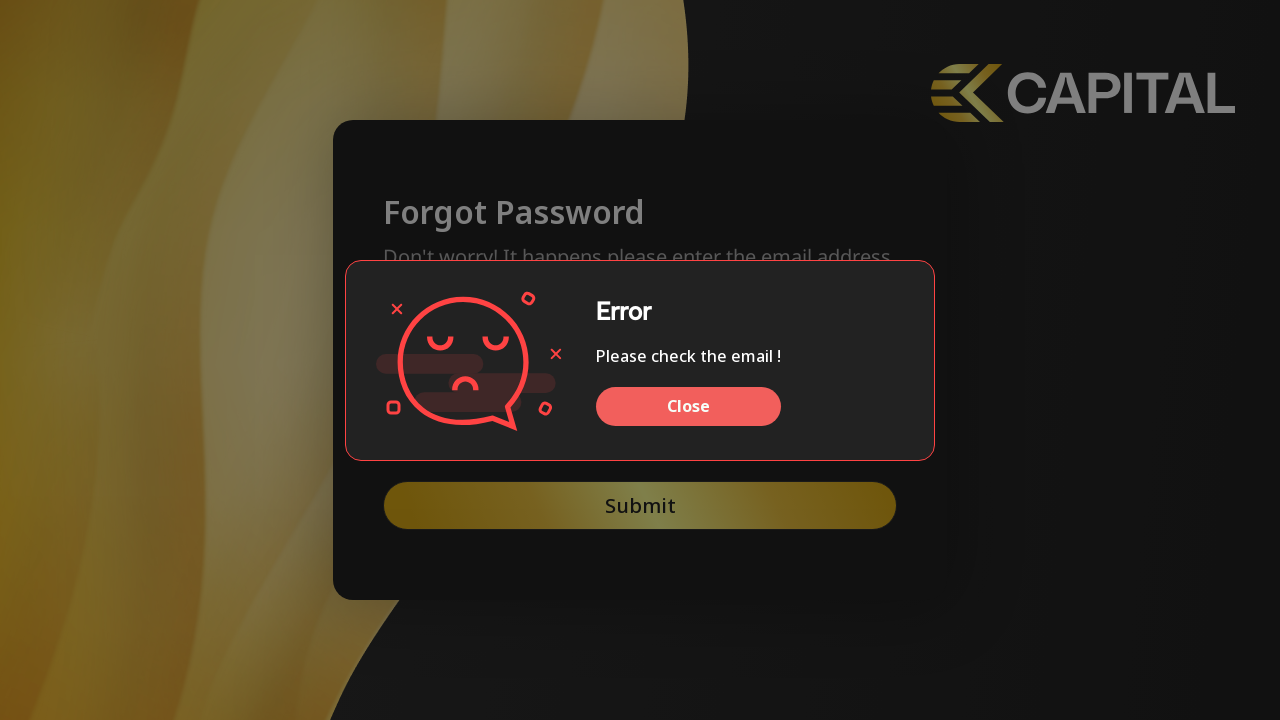